Tests dynamic loading functionality by clicking the Start button and verifying that "Hello World!" text becomes visible after loading completes

Starting URL: https://the-internet.herokuapp.com/dynamic_loading/1

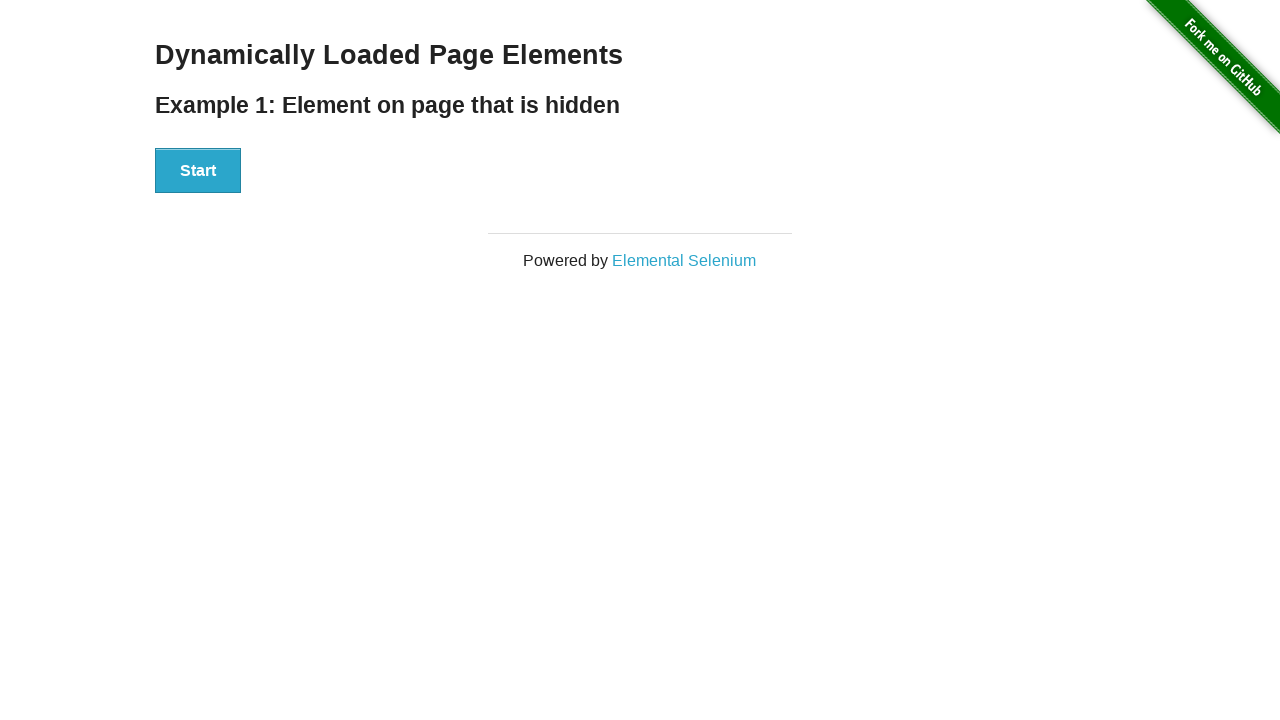

Clicked the Start button to initiate dynamic loading at (198, 171) on xpath=//button
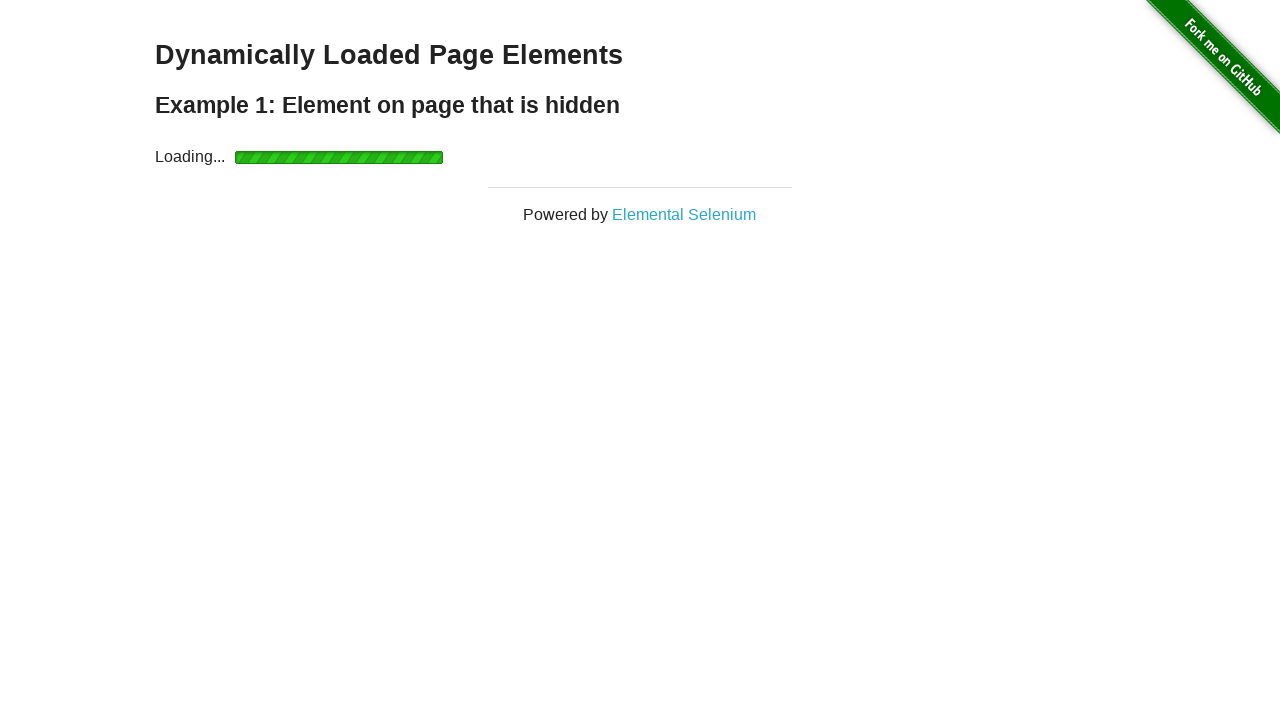

Waited for 'Hello World!' text to become visible after loading completed
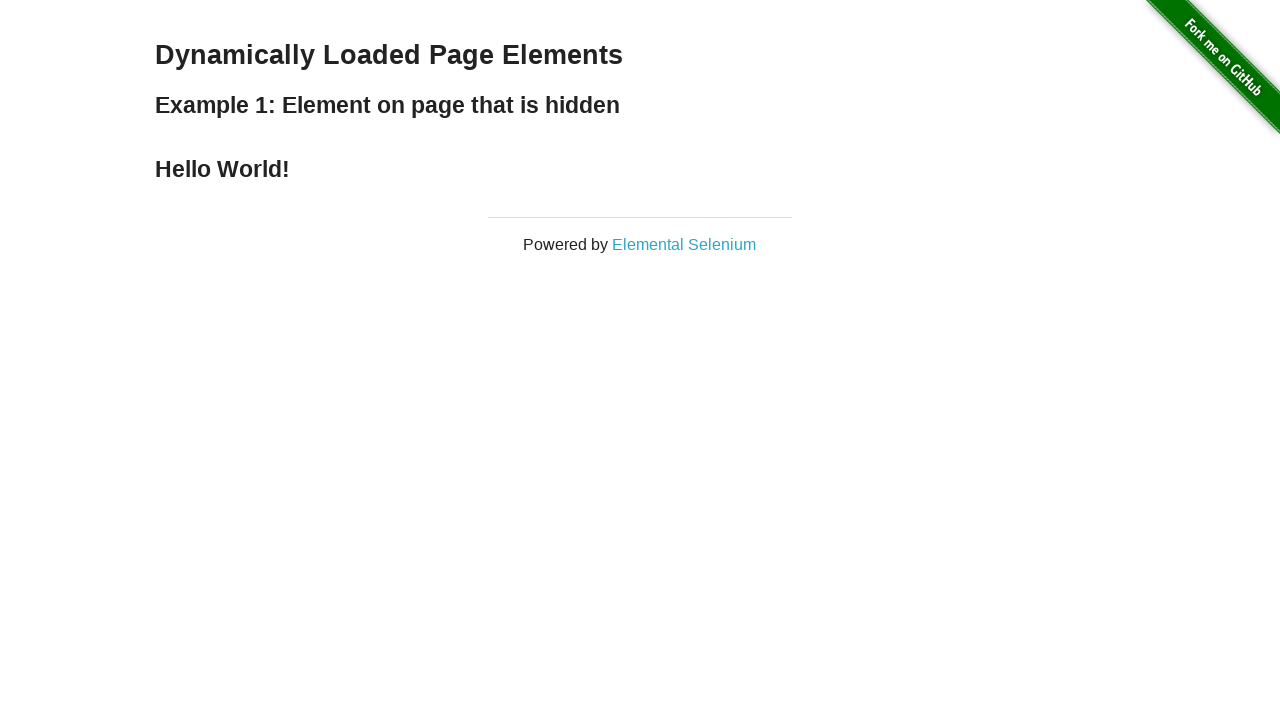

Located the 'Hello World!' text element
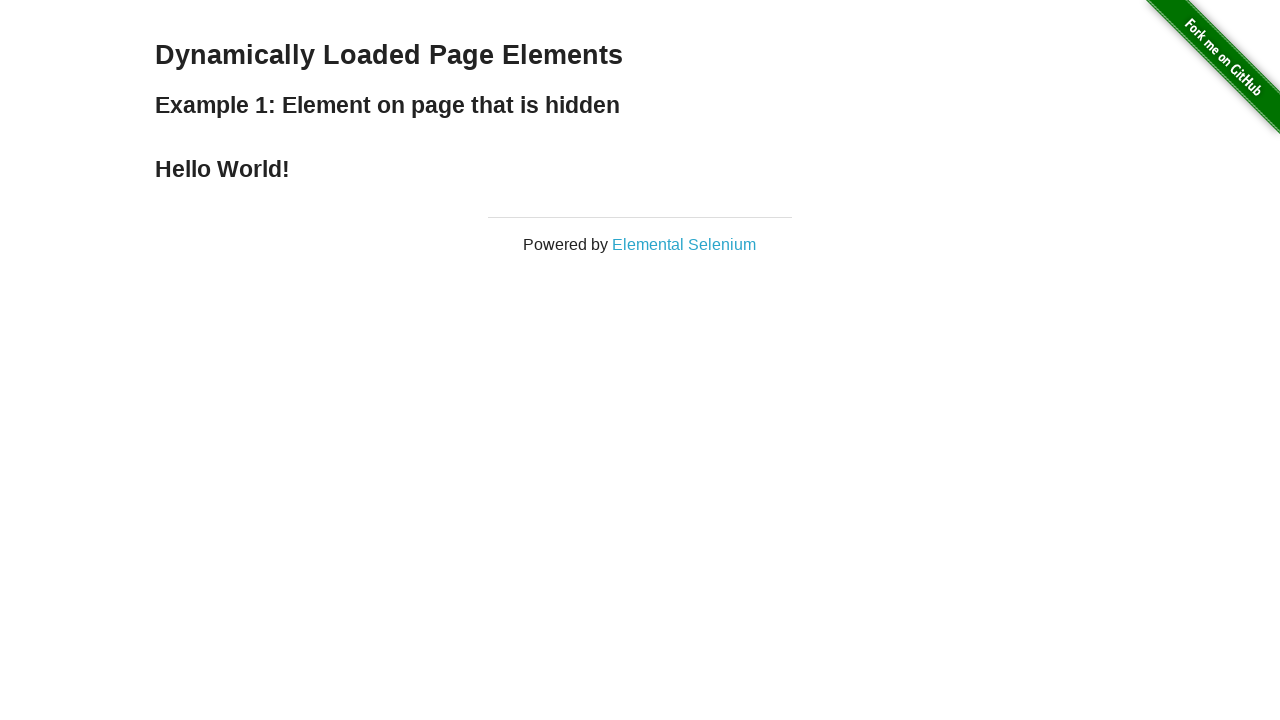

Verified that the text content equals 'Hello World!'
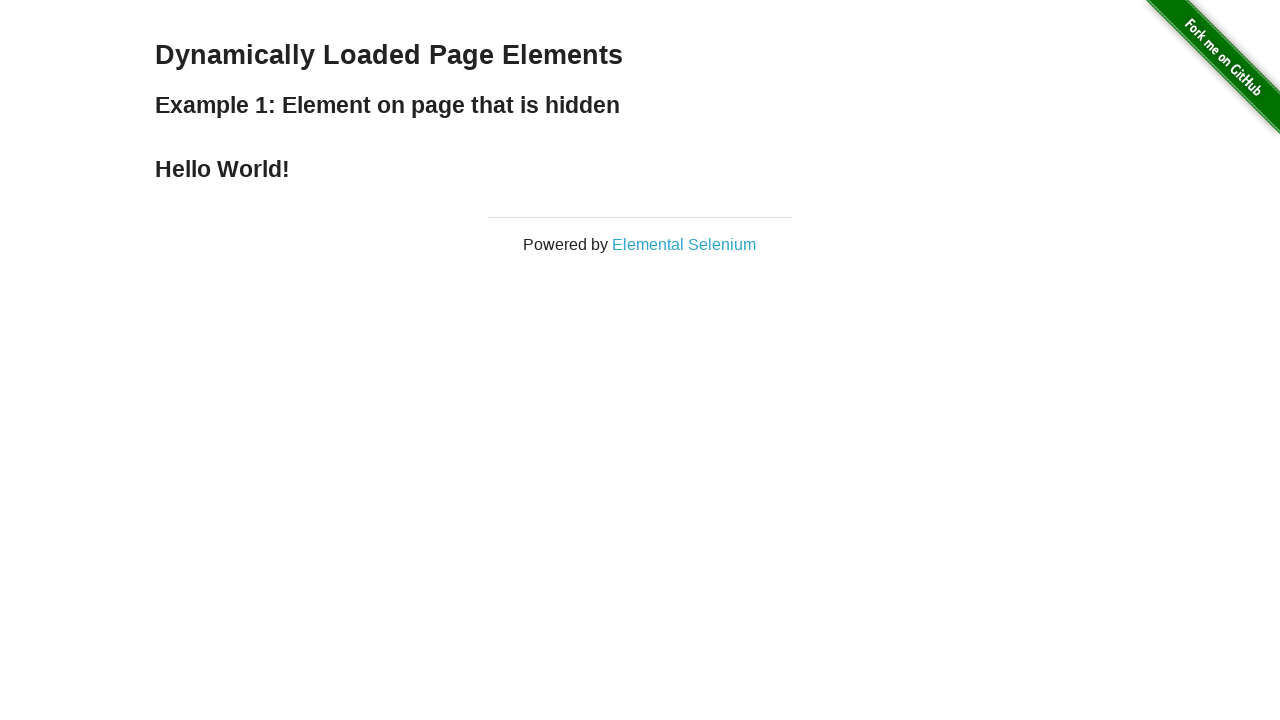

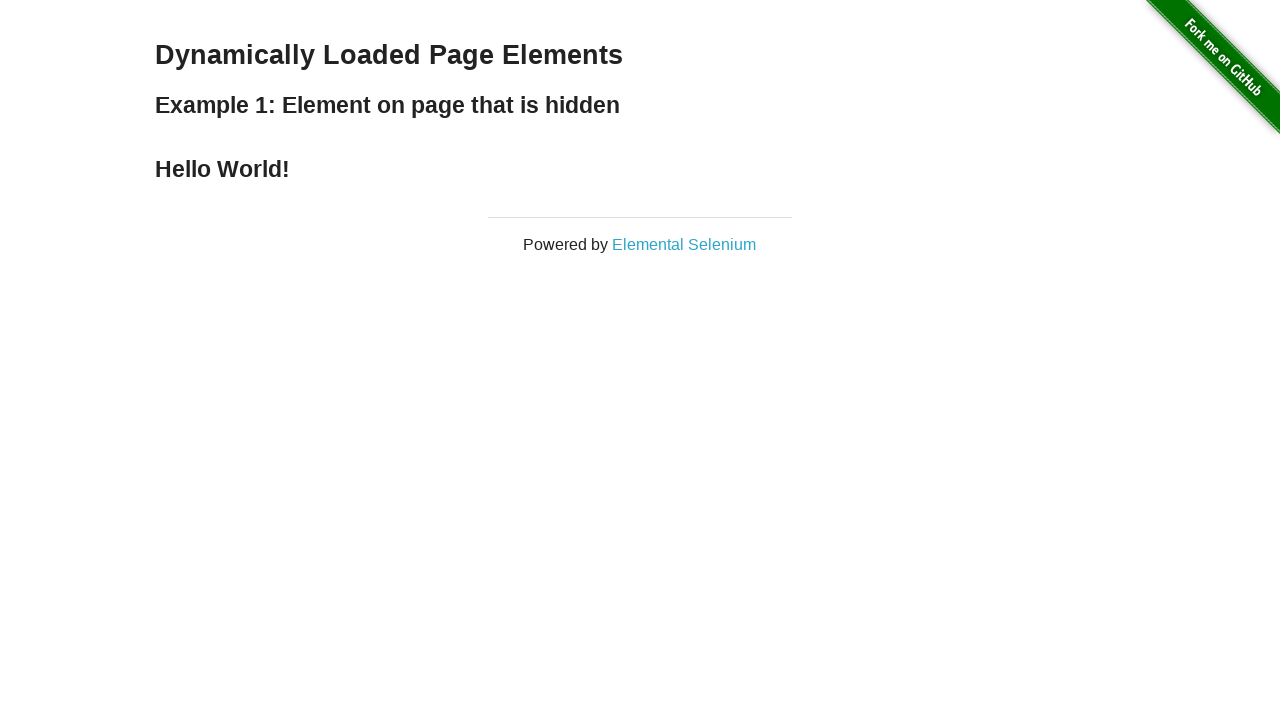